Tests dropdown select functionality by reading two numbers, calculating their sum, selecting the matching option, and submitting

Starting URL: http://suninjuly.github.io/selects1.html

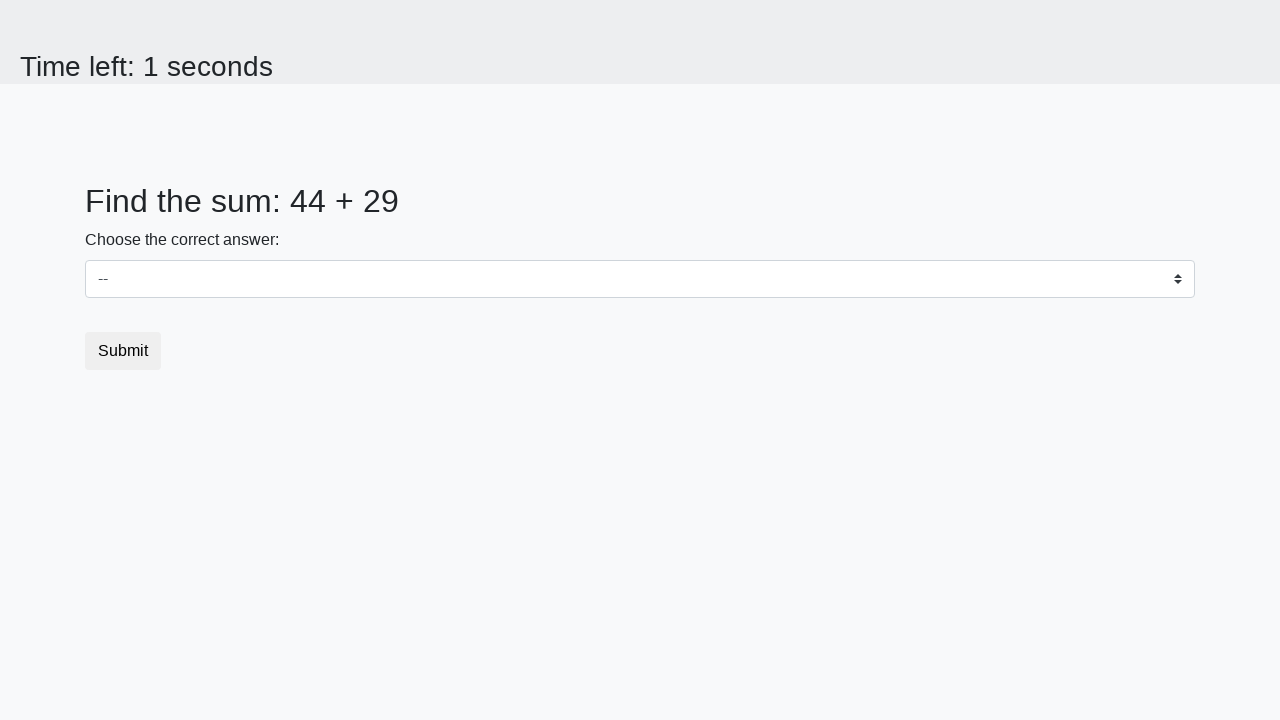

Retrieved first number from #num1 element
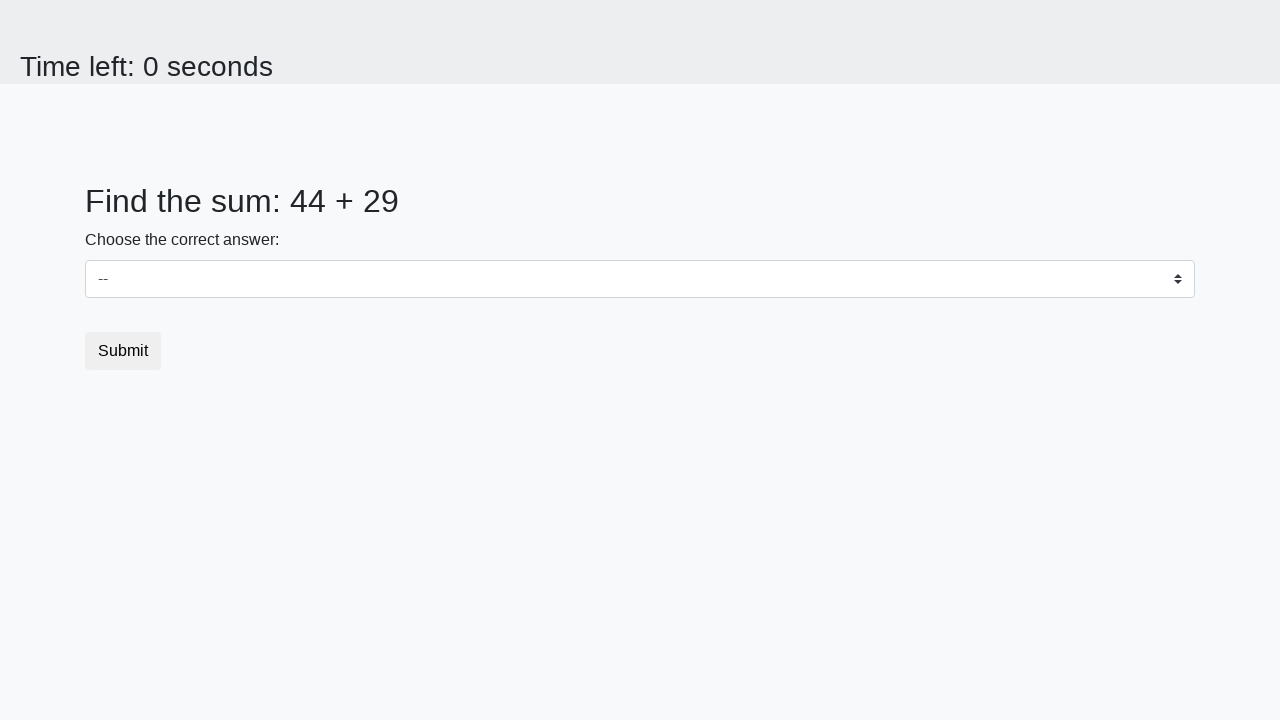

Retrieved second number from #num2 element
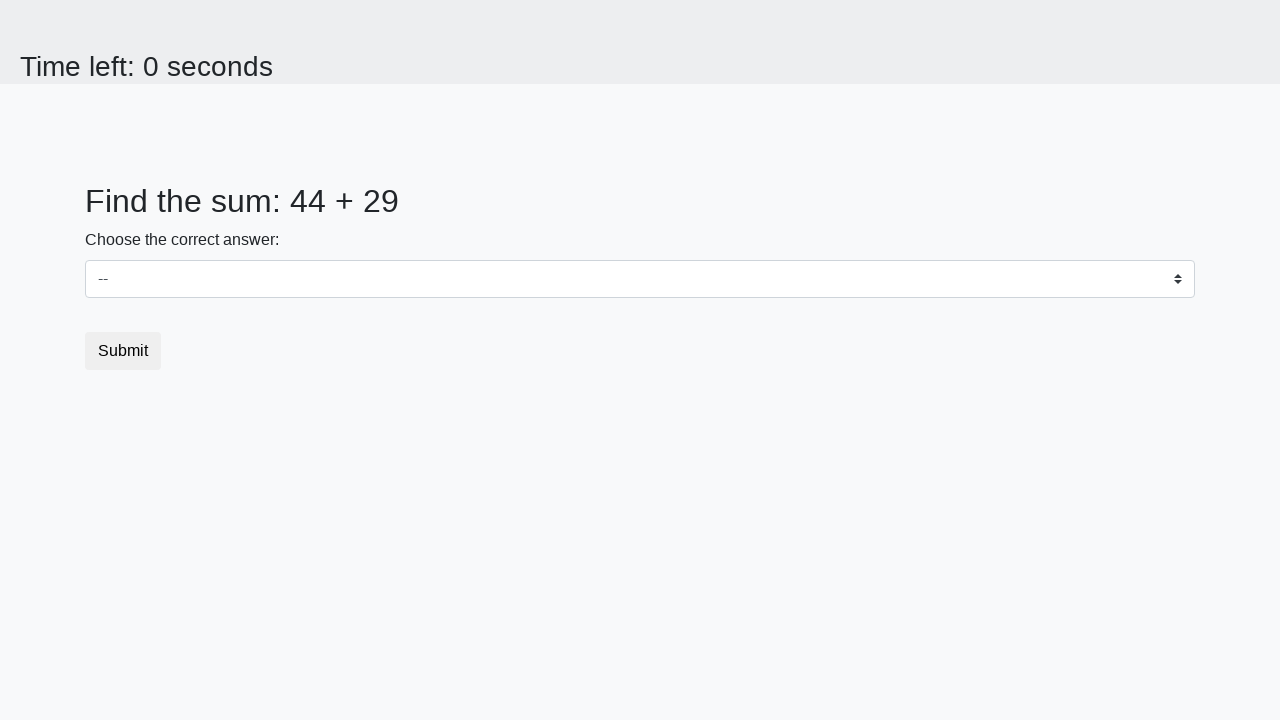

Calculated sum of numbers: 73
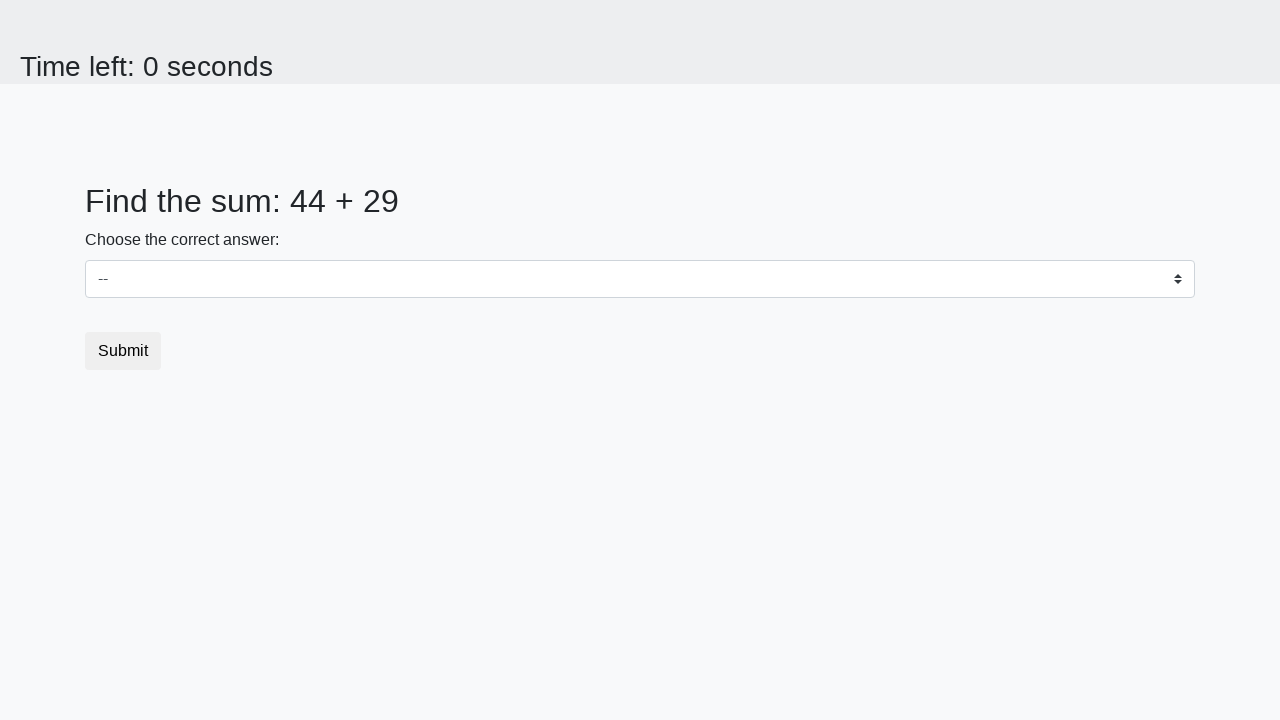

Selected dropdown option with label '73' on select
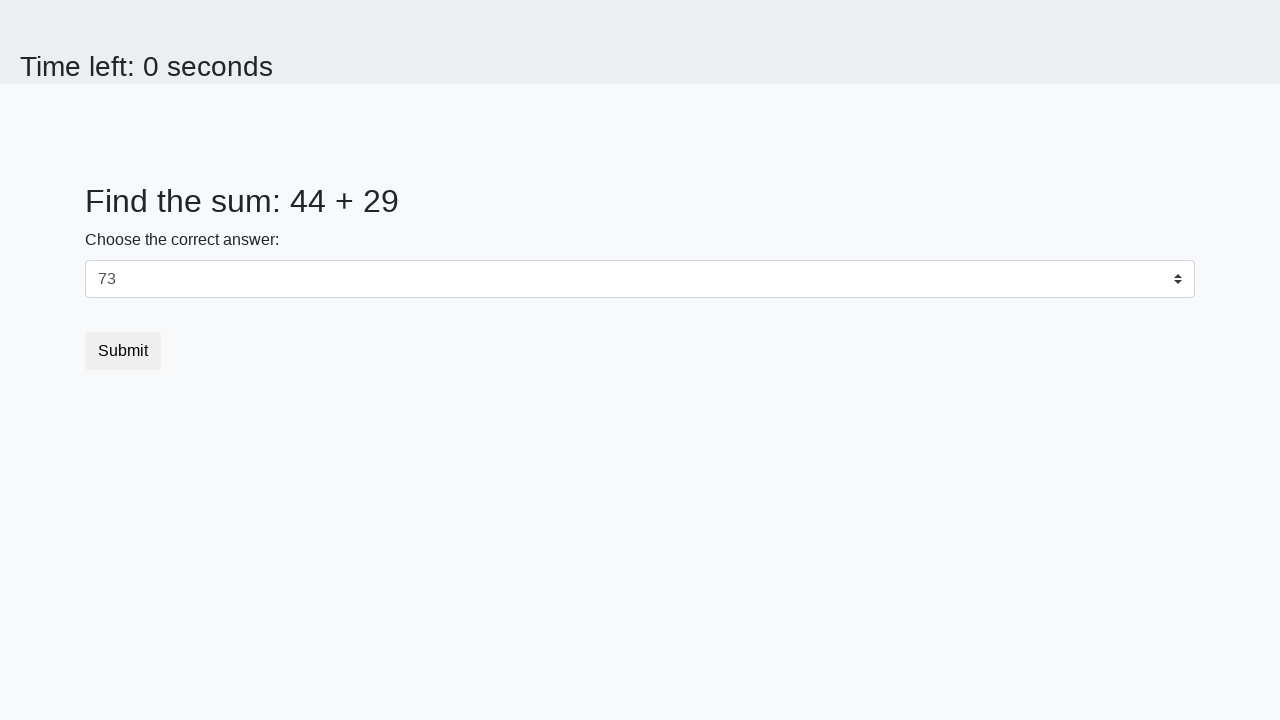

Clicked submit button at (123, 351) on .btn.btn-default
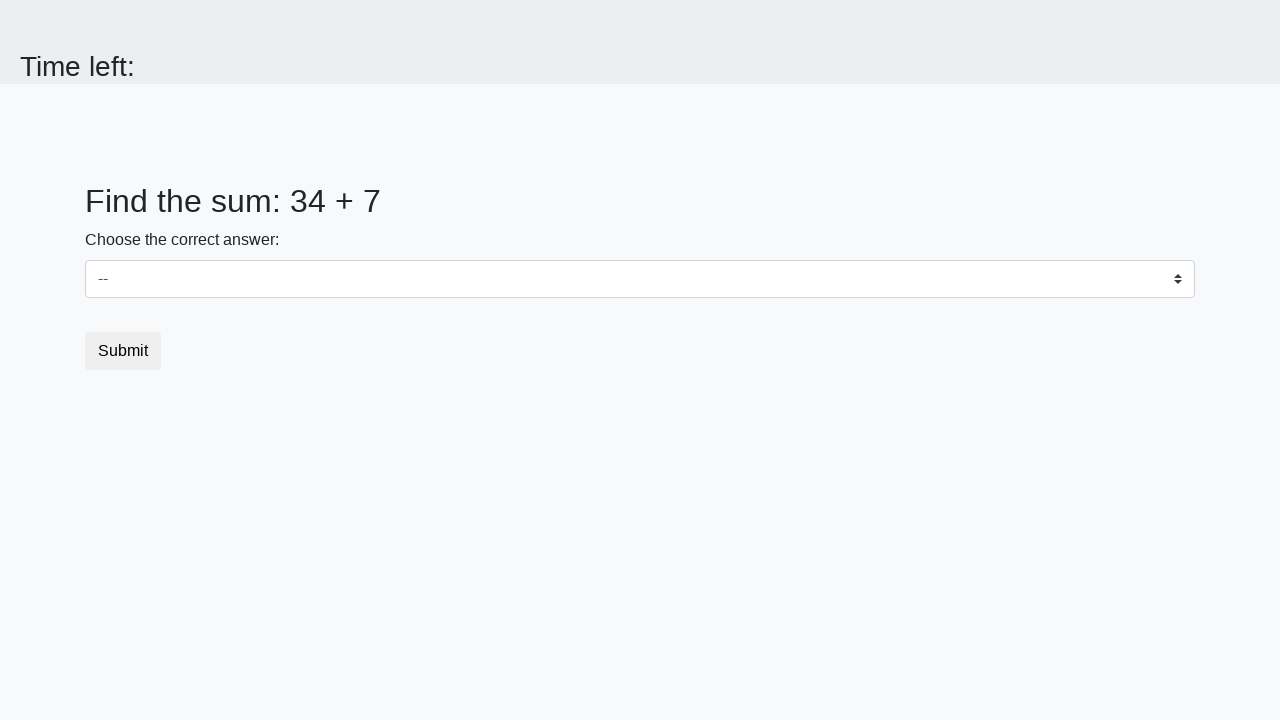

Set up dialog handler to accept alerts
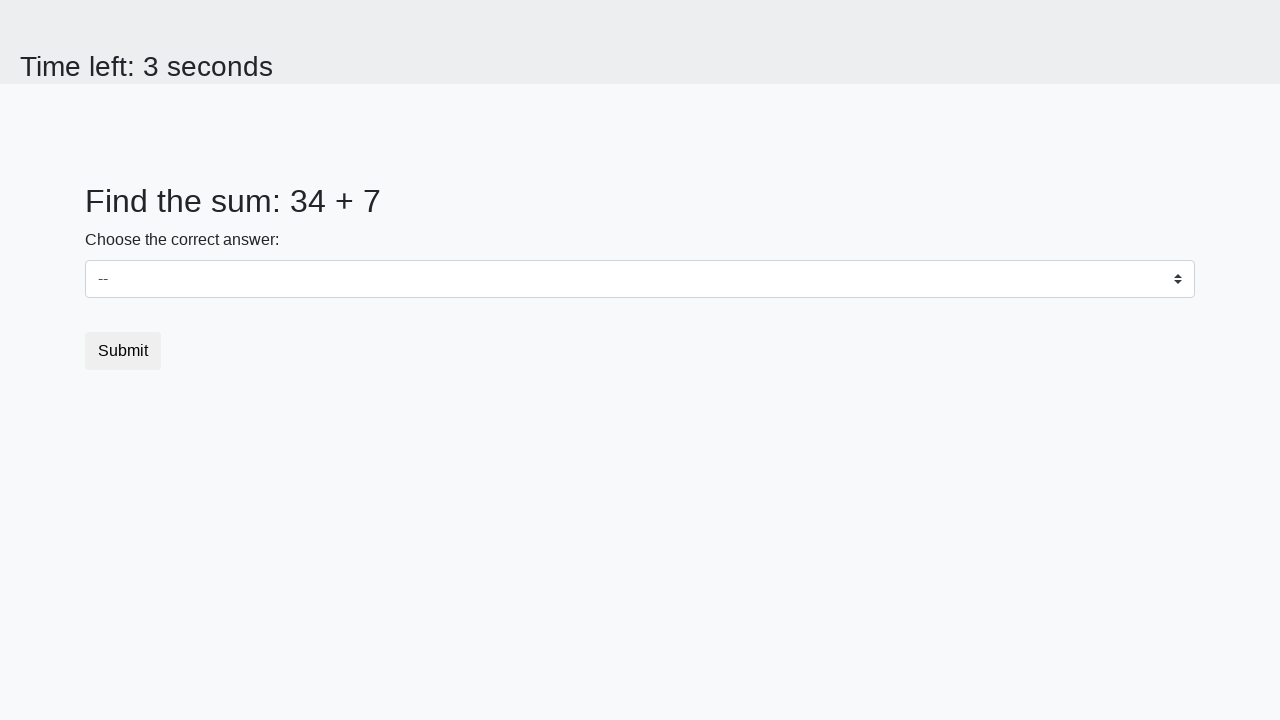

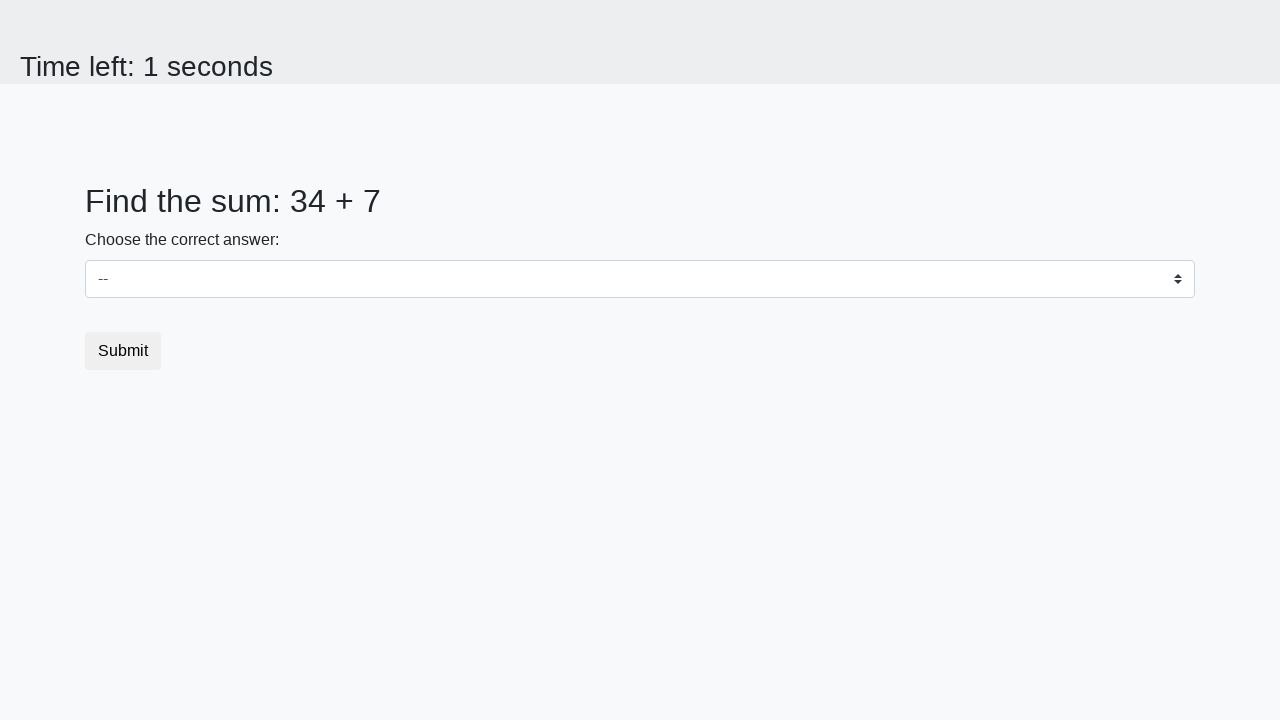